Tests file download functionality by clicking the download button on a demo page and waiting for the download to initiate

Starting URL: https://demoqa.com/upload-download

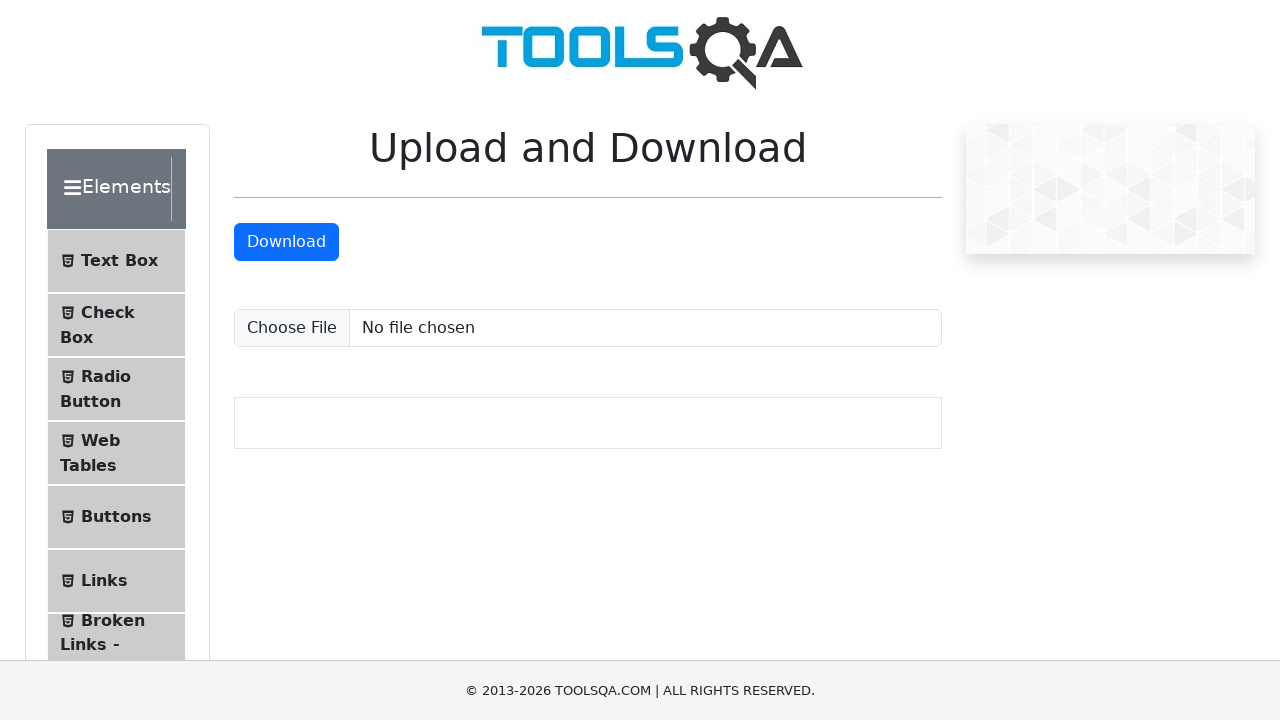

Navigated to upload-download demo page
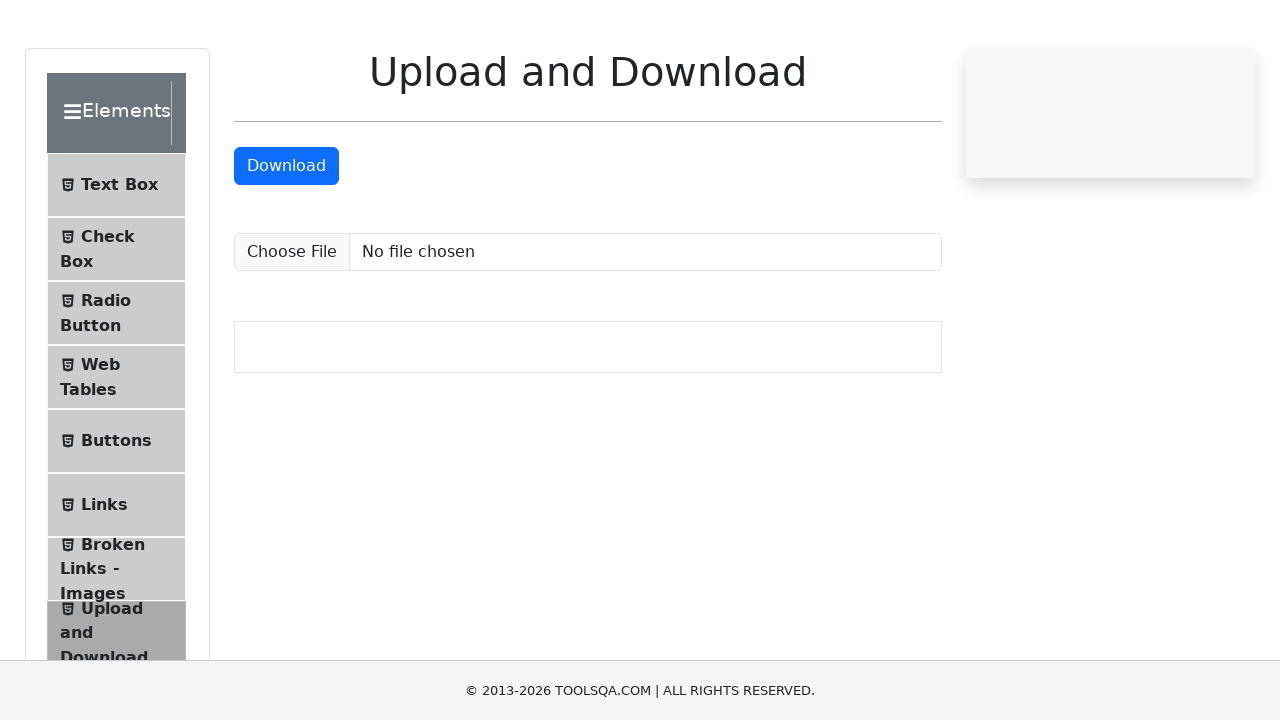

Clicked the download button to initiate file download at (286, 242) on #downloadButton
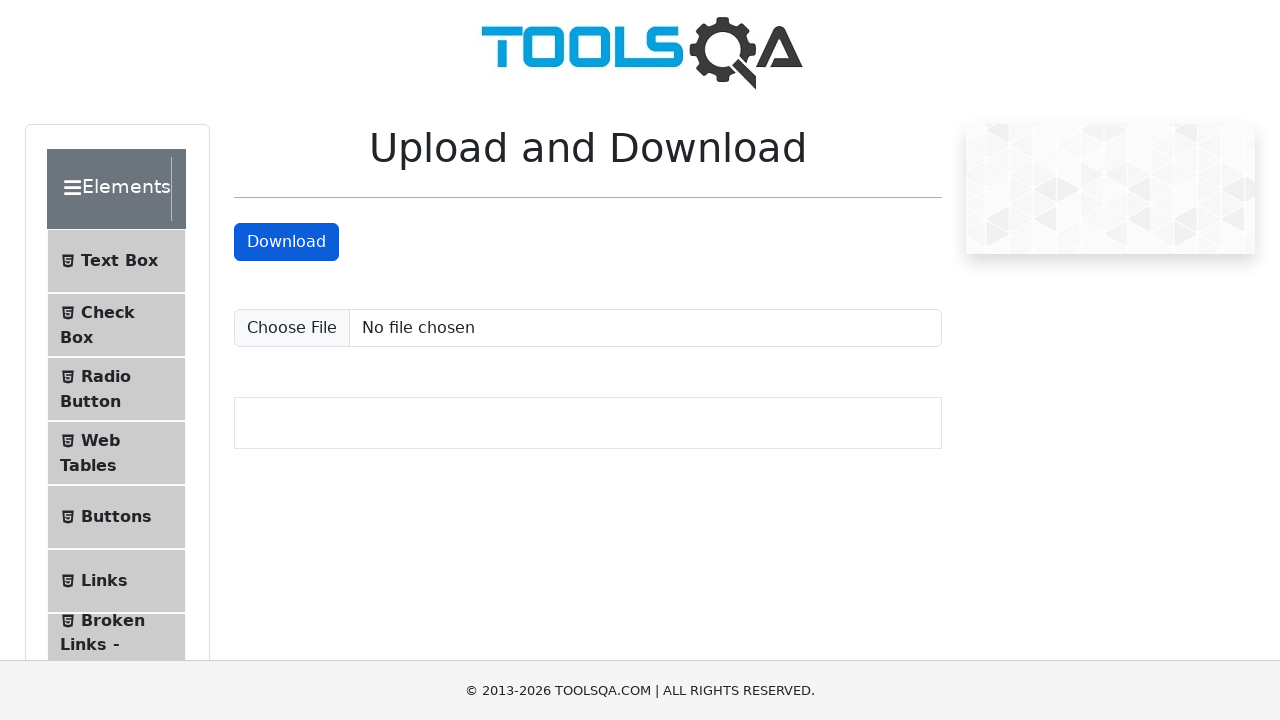

Waited 3 seconds for file download to initiate
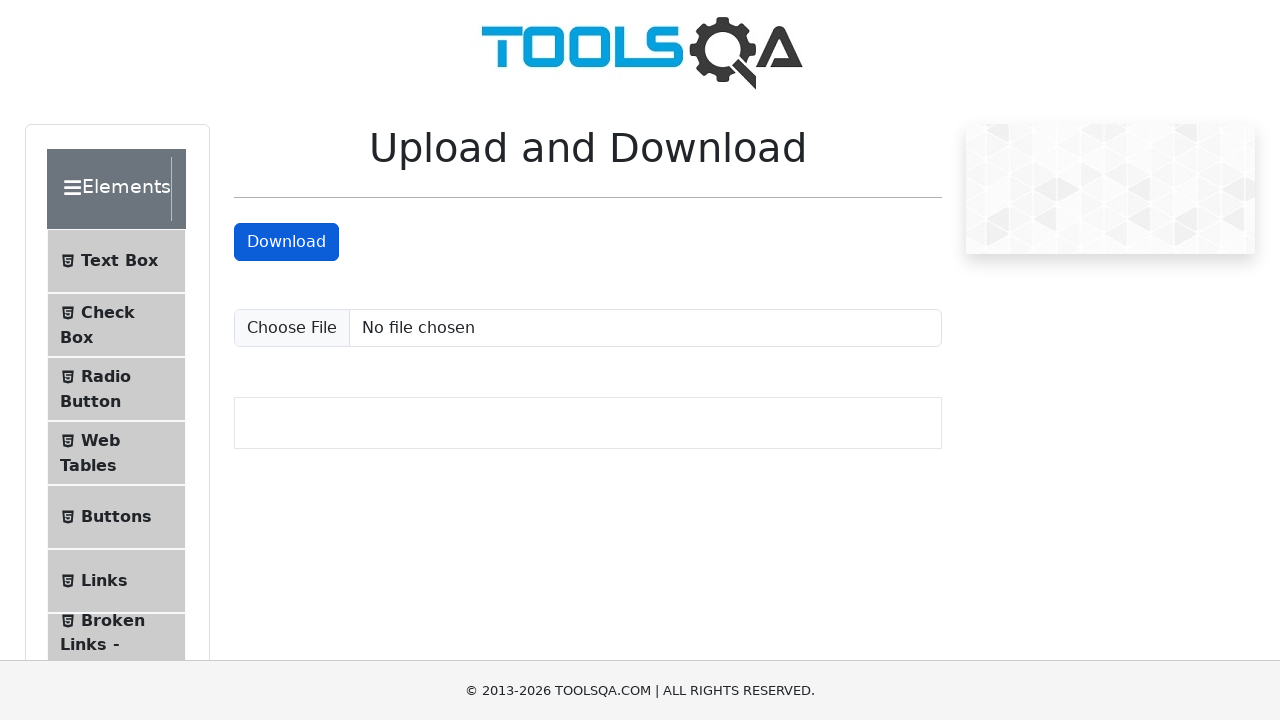

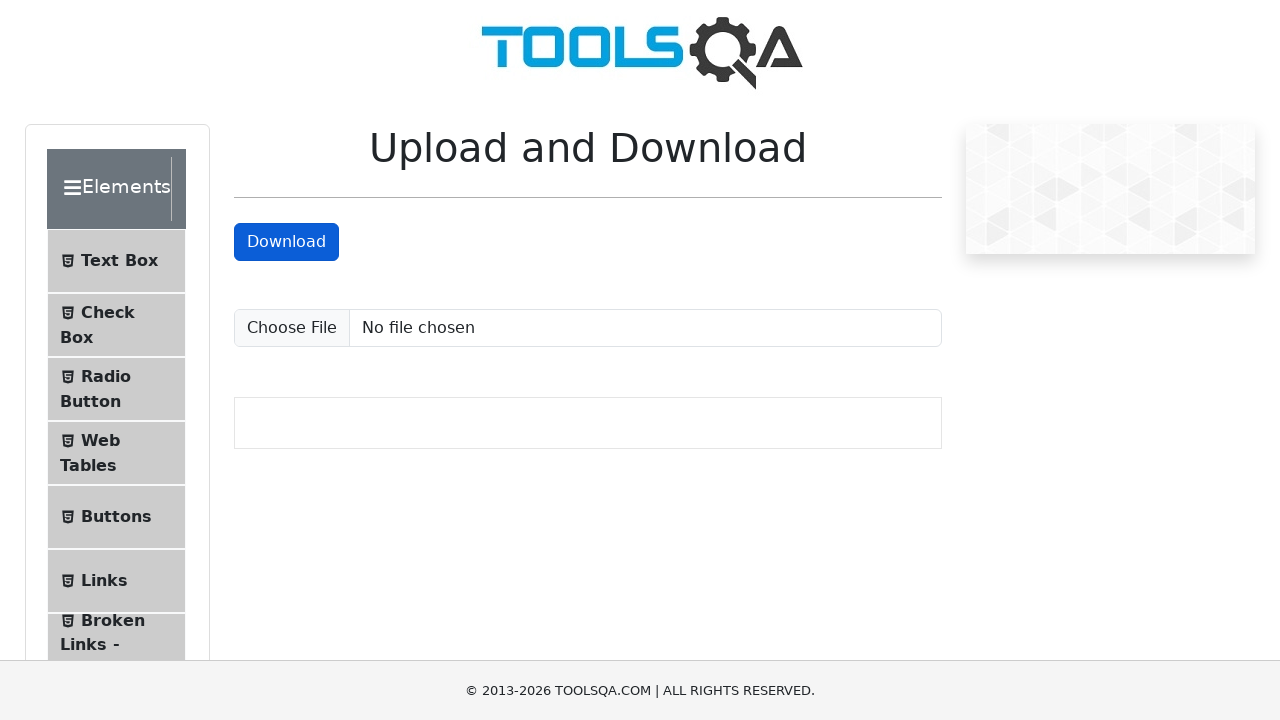